Tests scrolling an element into view using JavaScript scrollIntoView method on a specific link element

Starting URL: https://portaldev.cms.gov/portal/

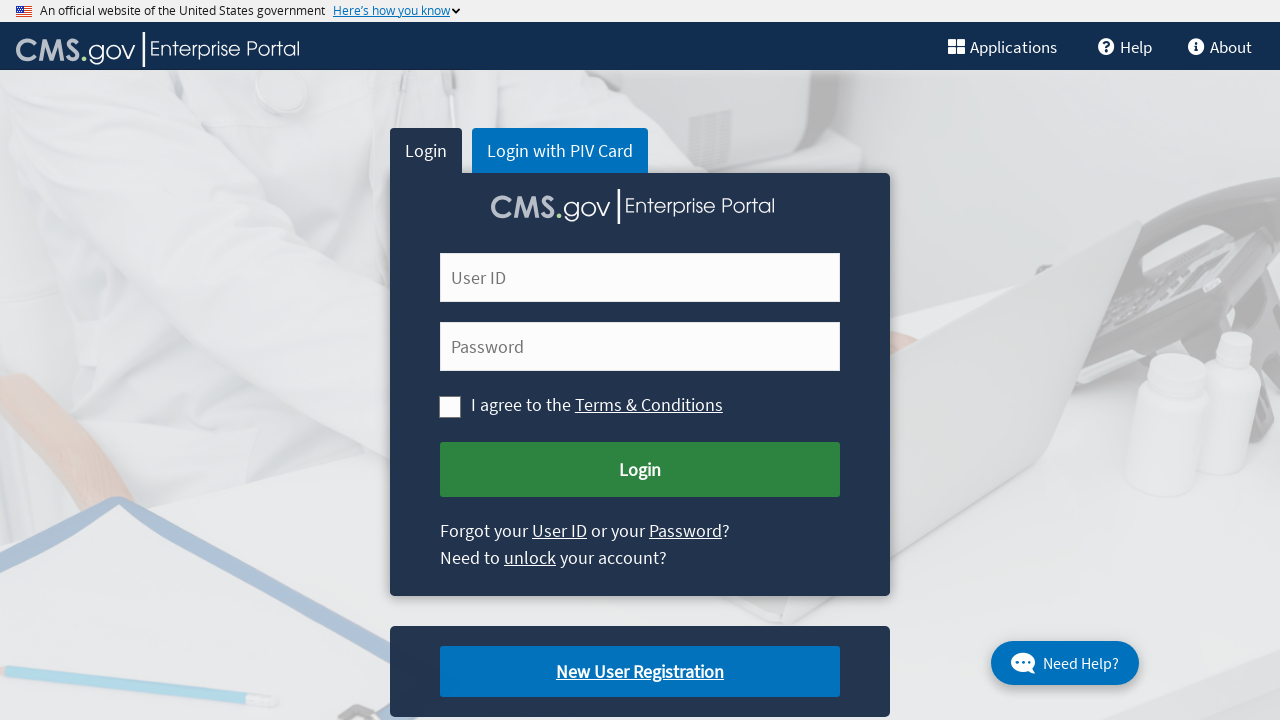

Waited for 'Learn more about Enterprise Portal' link element to be present in DOM
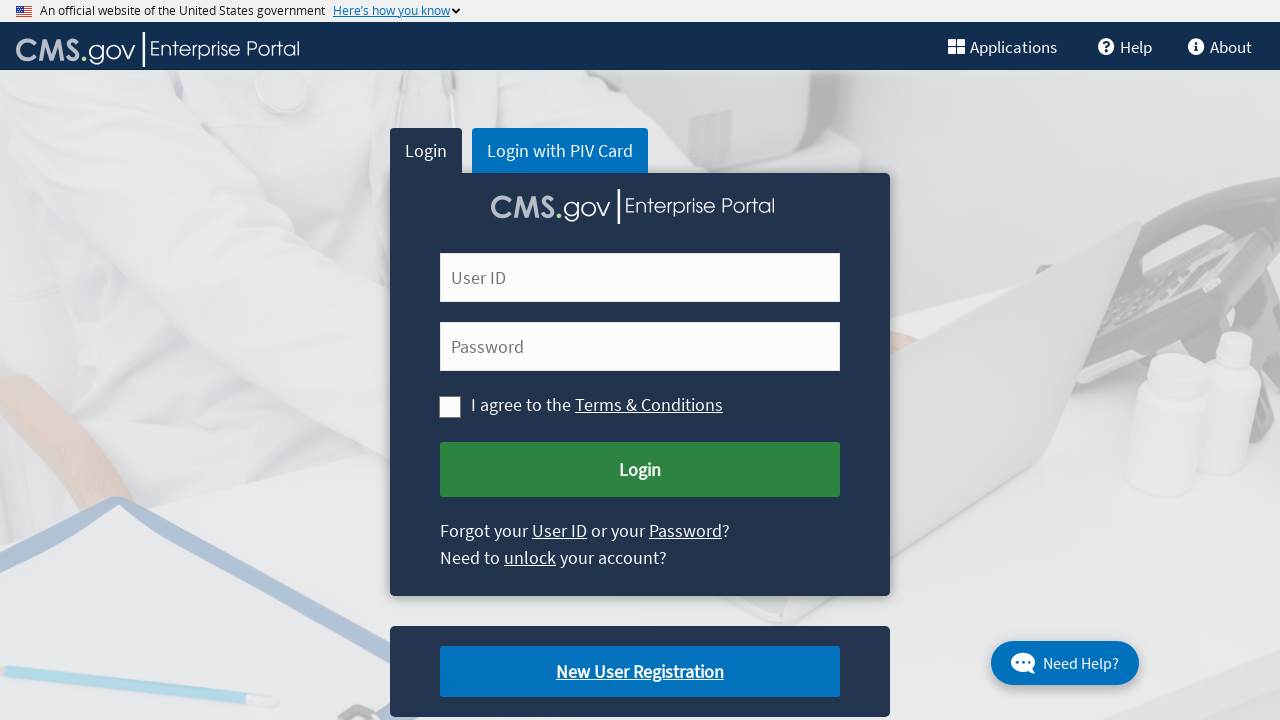

Located the 'Learn more about Enterprise Portal' link element
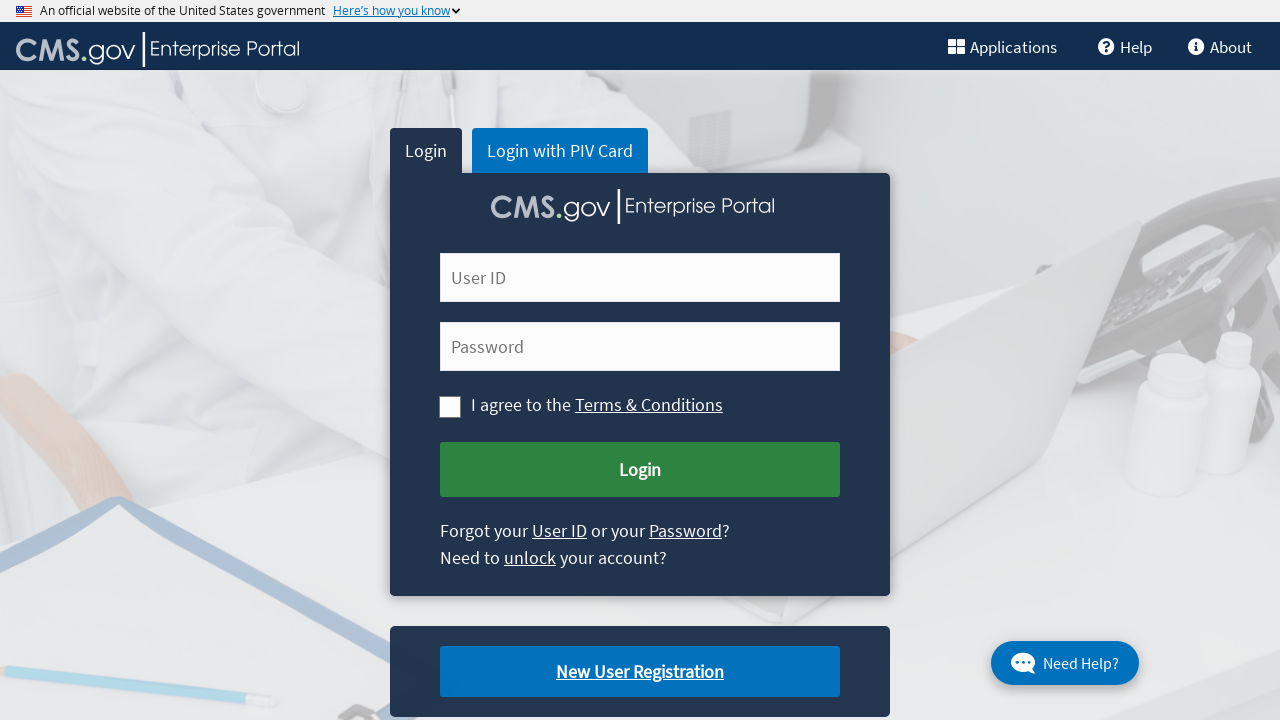

Scrolled the 'Learn more about Enterprise Portal' link element into view using scrollIntoView method
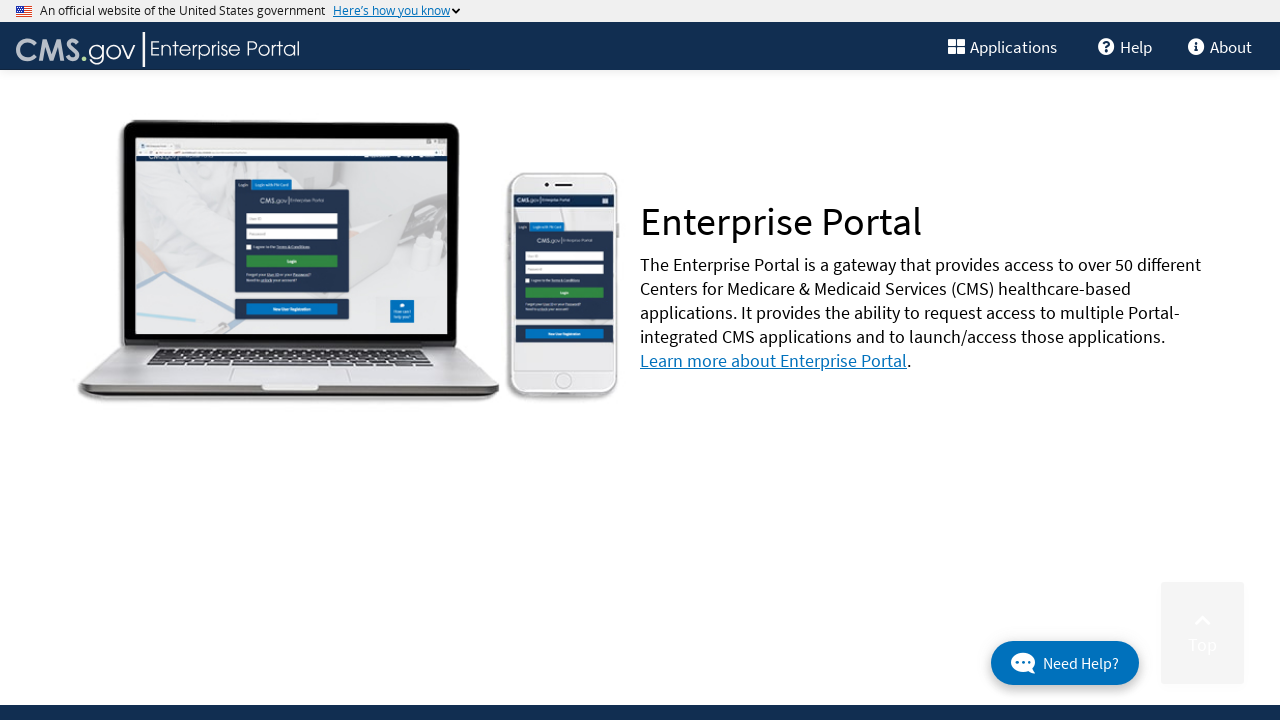

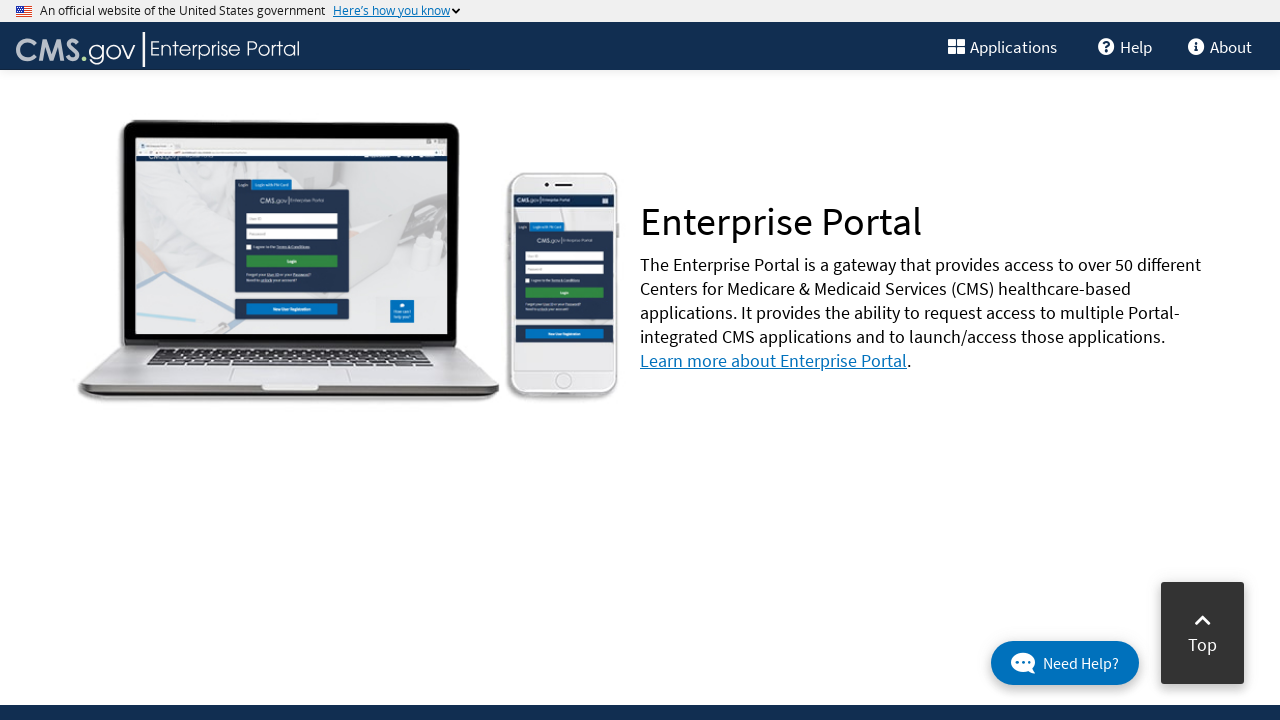